Tests green loading functionality by clicking start button and verifying loading states with implicit wait

Starting URL: https://kristinek.github.io/site/examples/loading_color

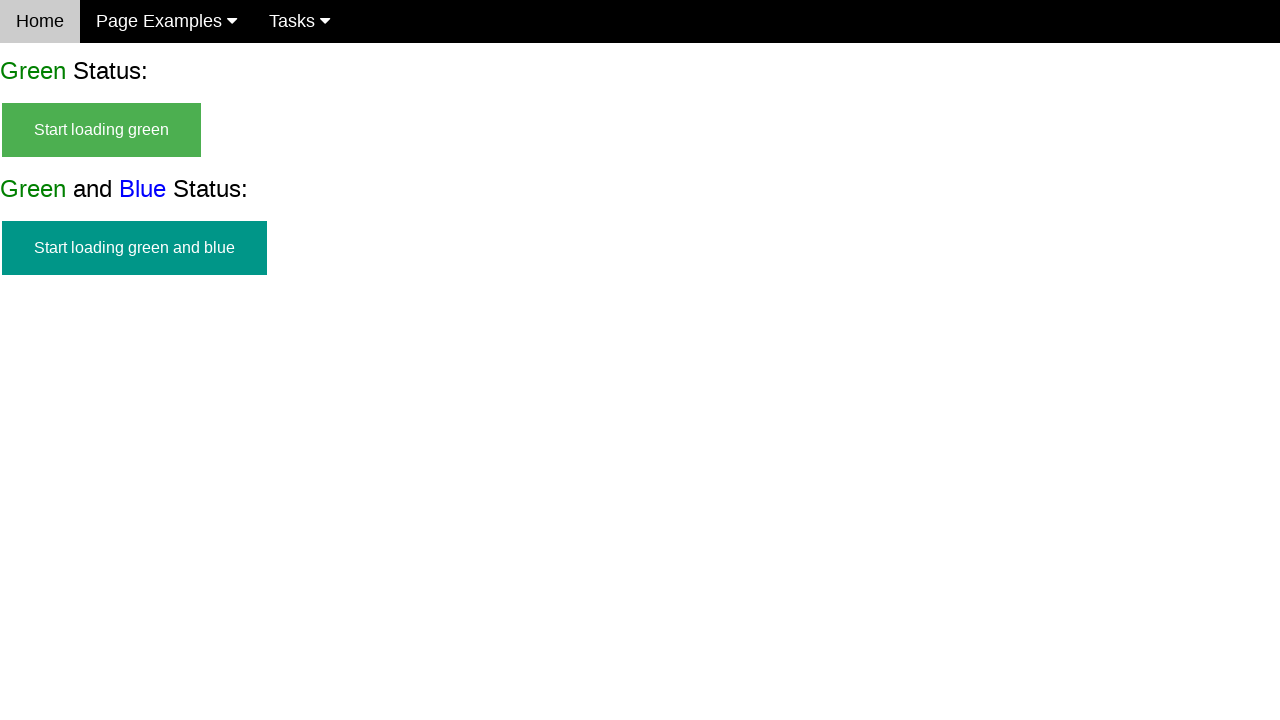

Clicked start button to begin green loading at (102, 130) on #start_green
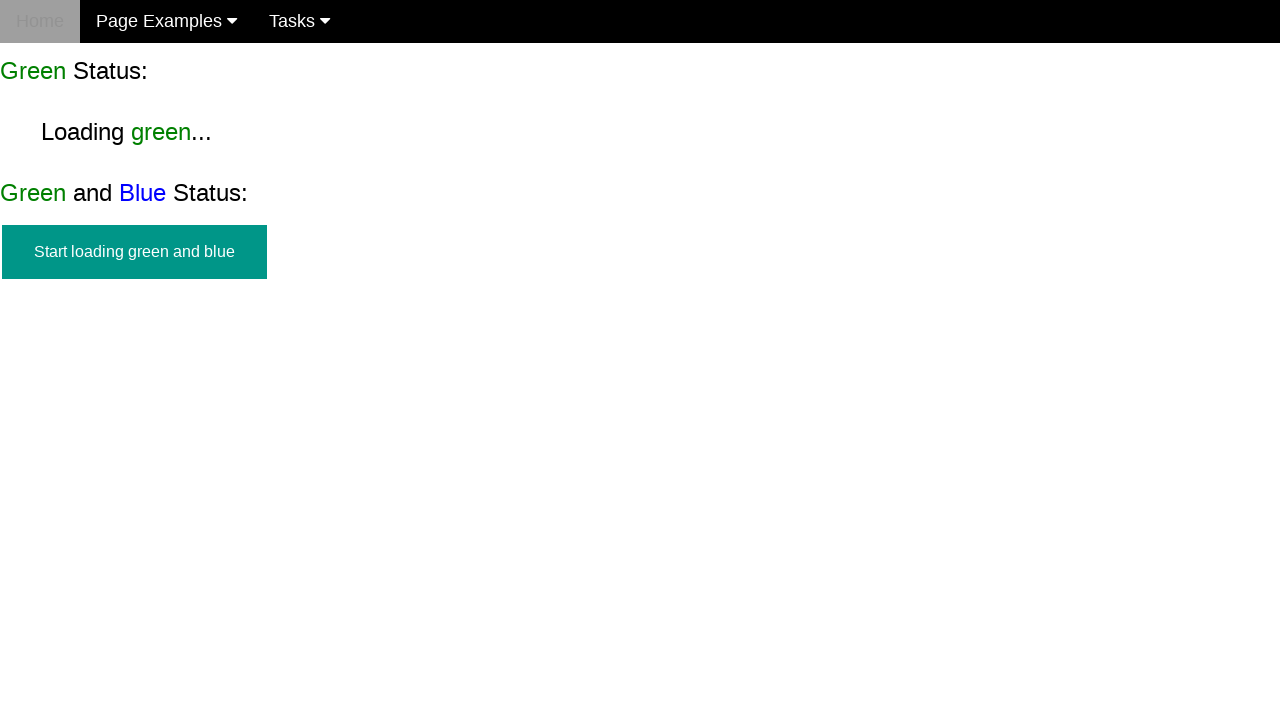

Finish element appeared in DOM
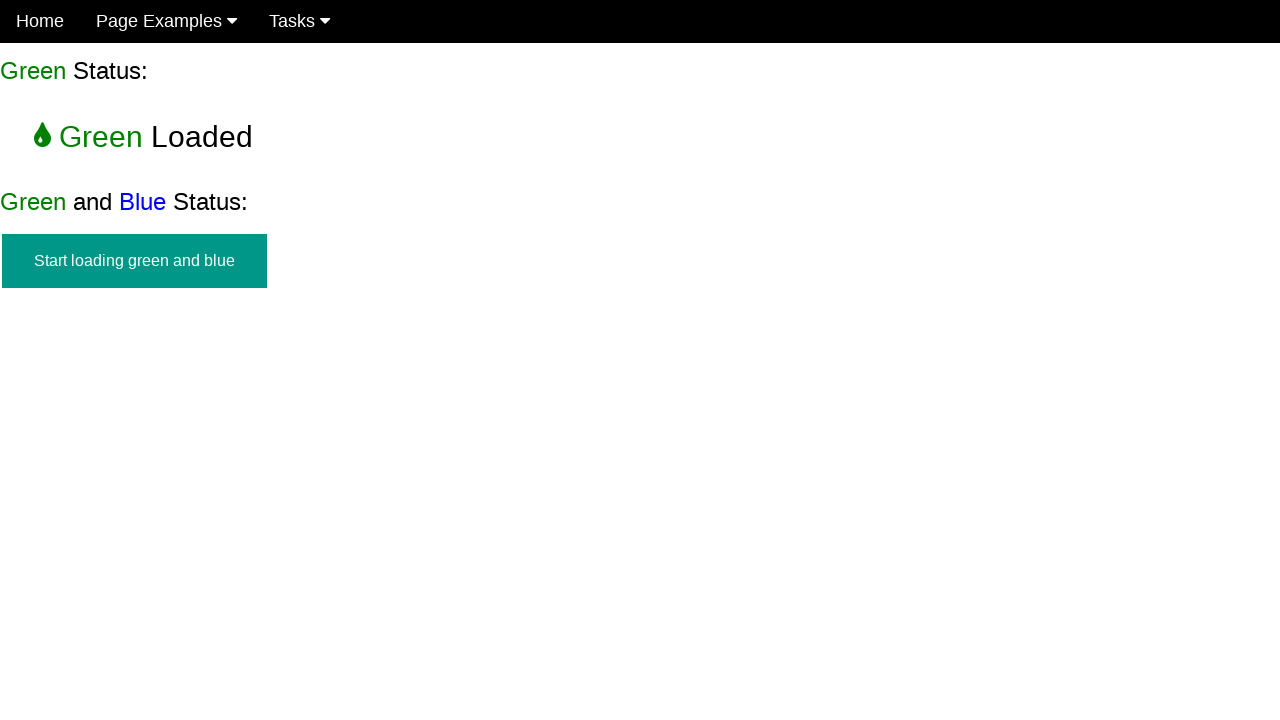

Finish element became visible
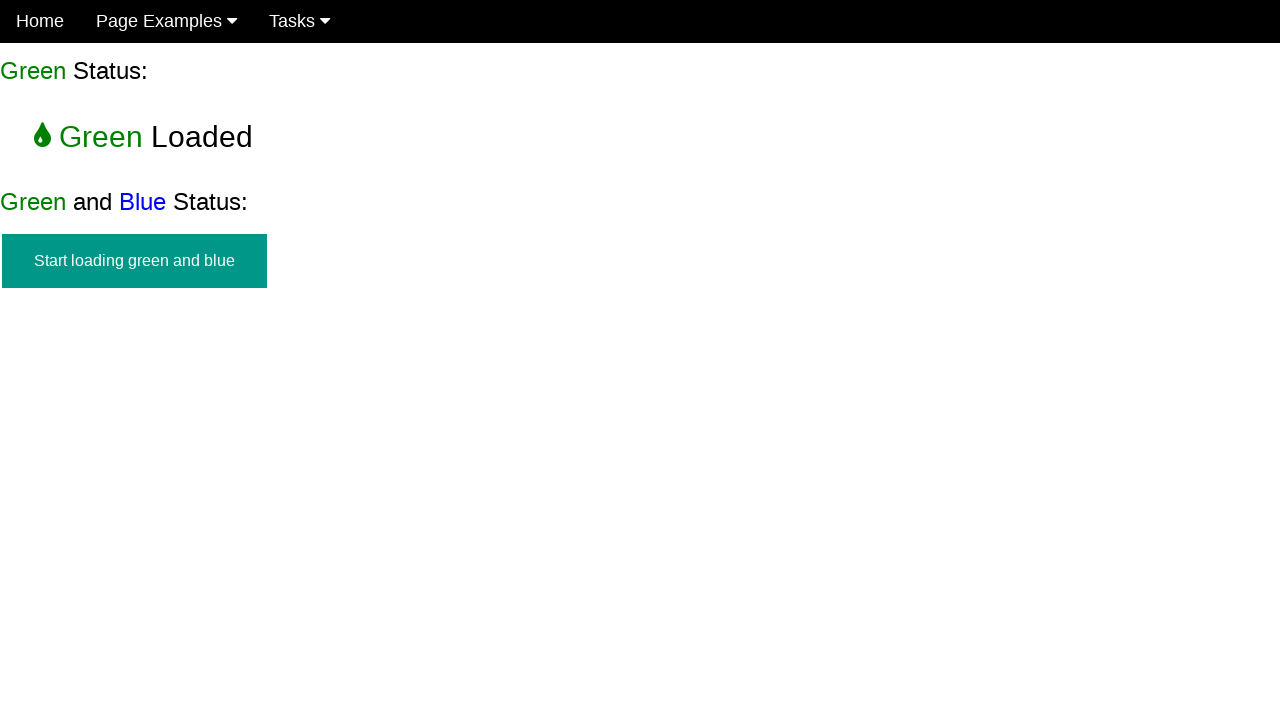

Verified finish element is visible
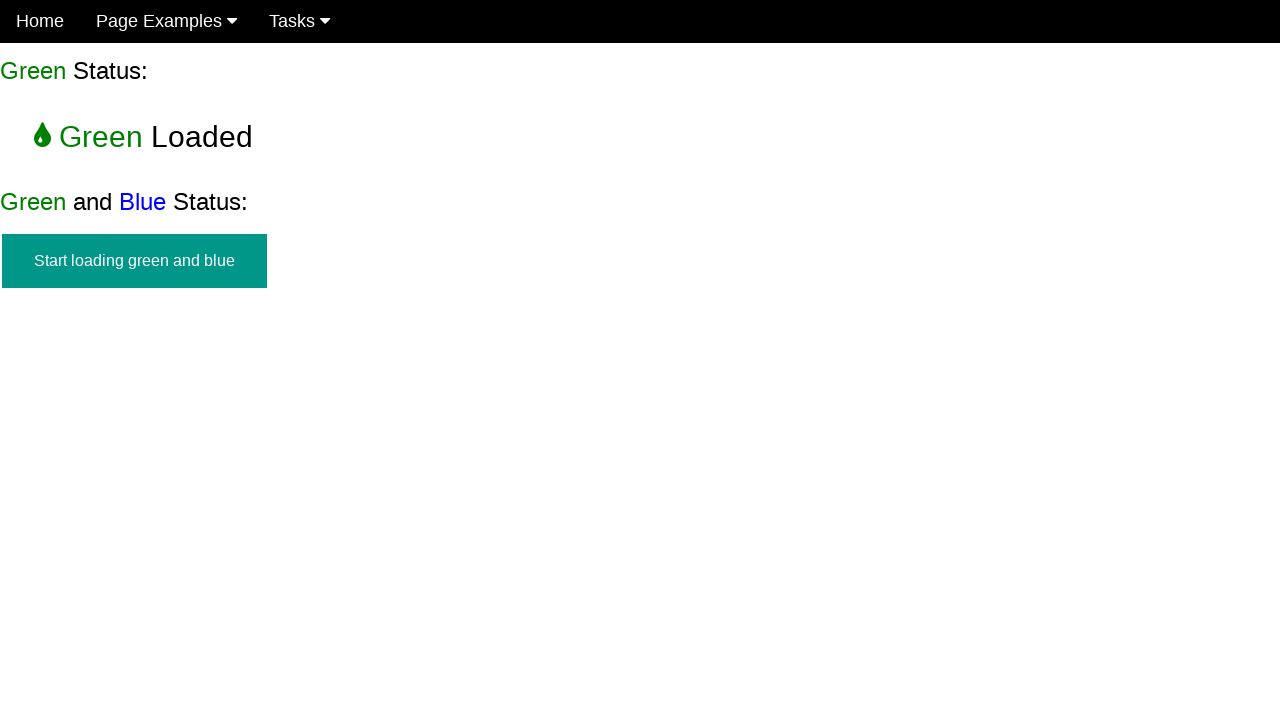

Verified start button is hidden
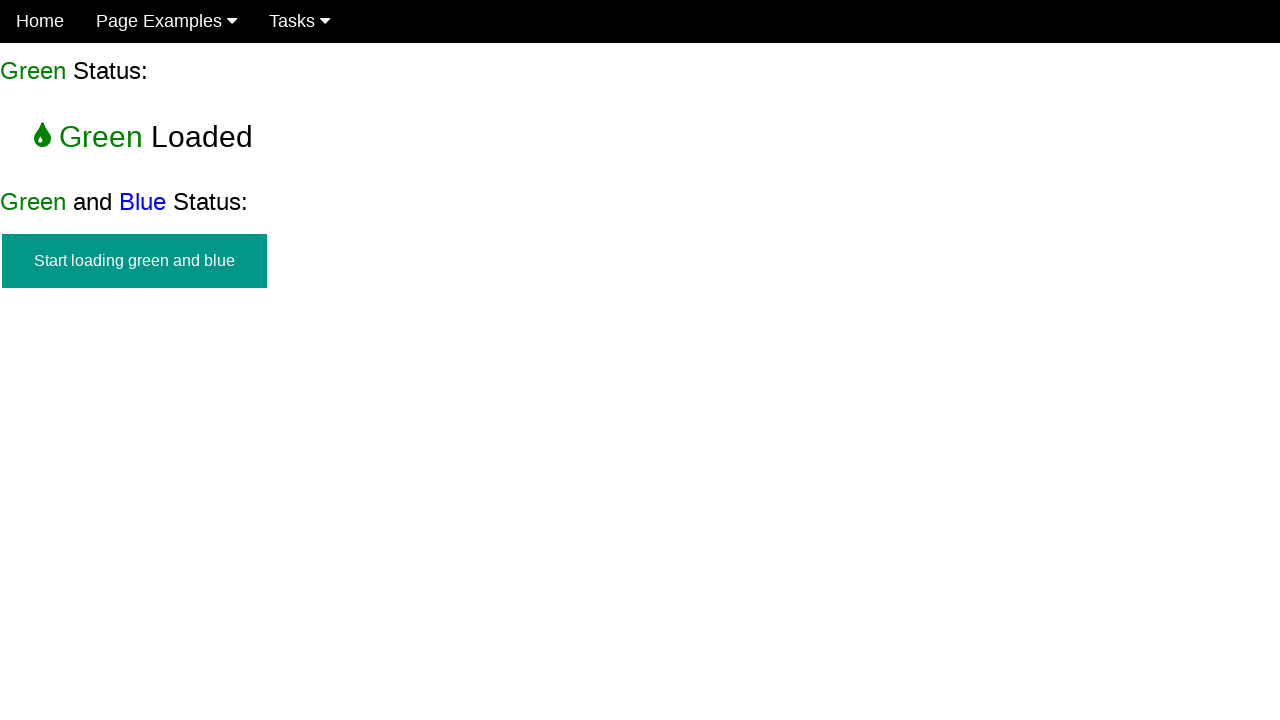

Verified loading indicator is hidden
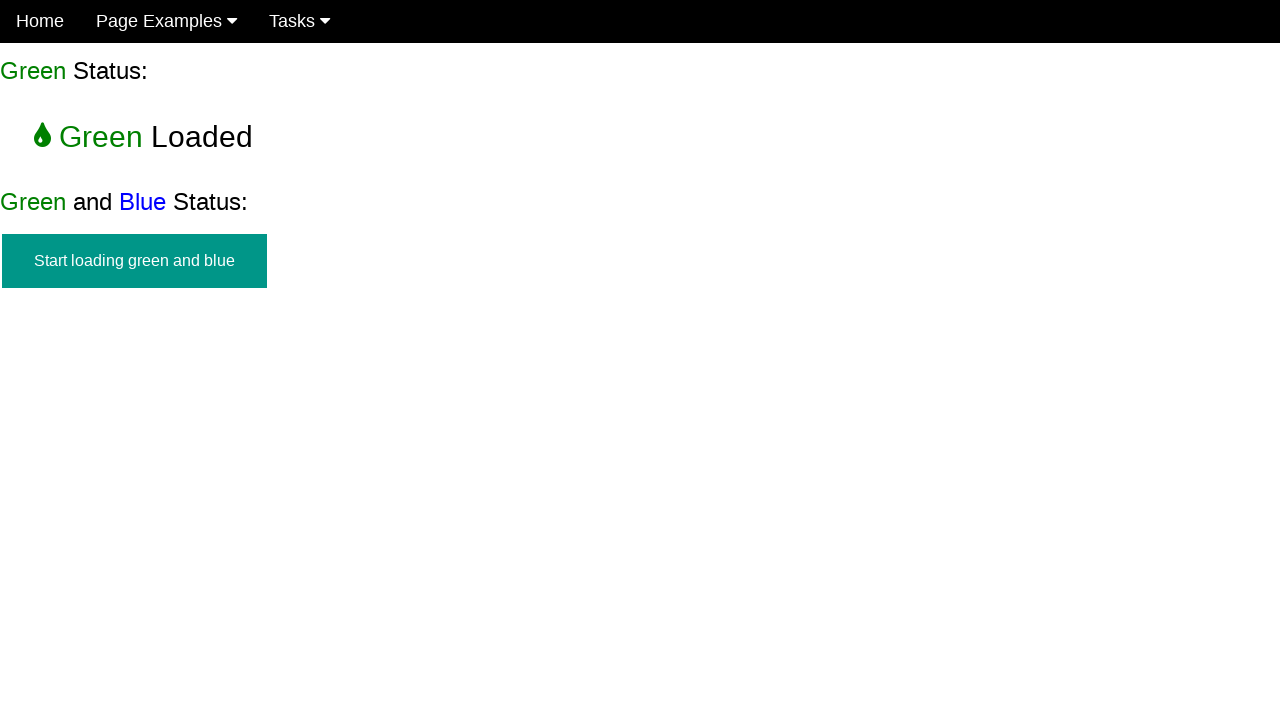

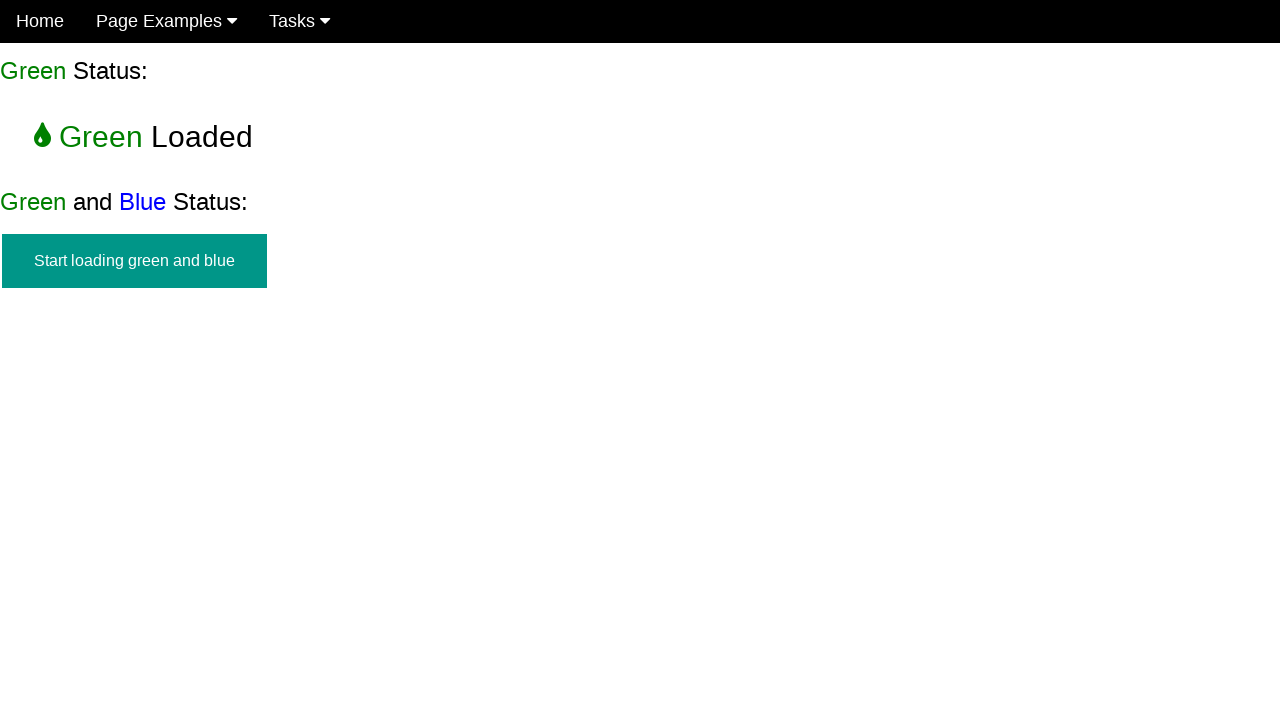